Tests the Twitter social link from the login page, verifying it opens in a new tab

Starting URL: https://opensource-demo.orangehrmlive.com/web/index.php/auth/login

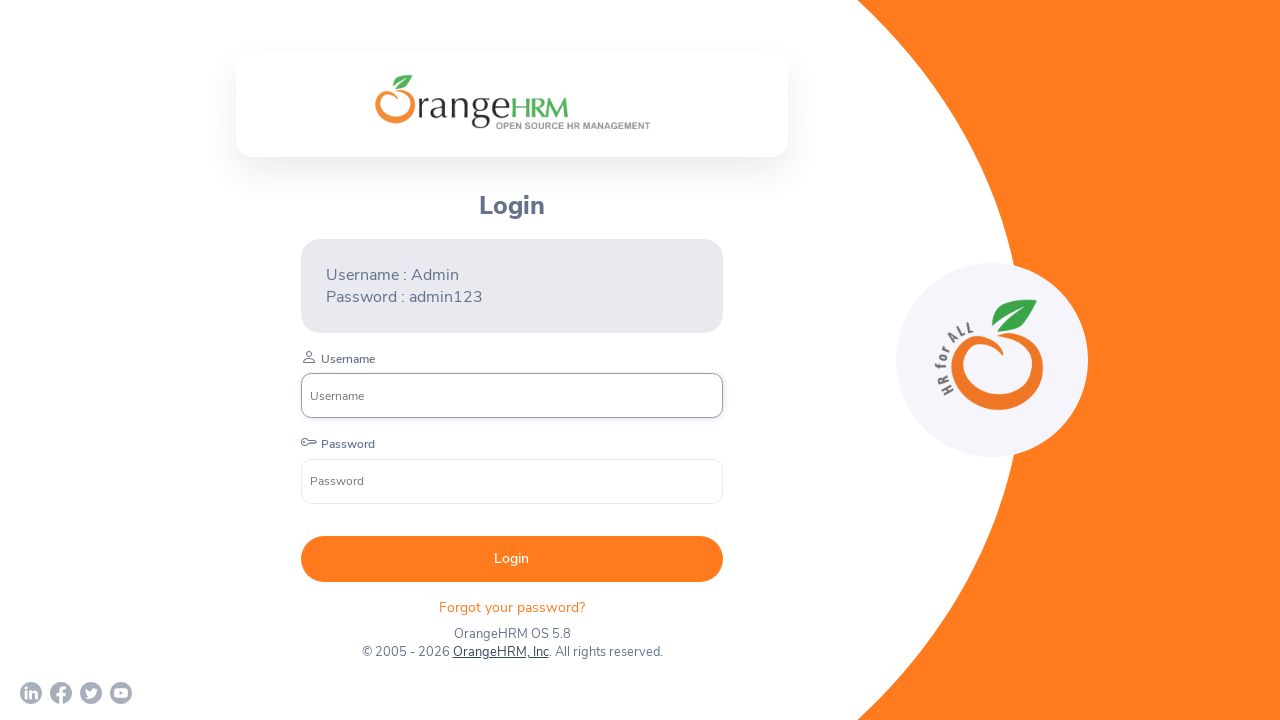

Clicked Twitter social link on login page at (91, 693) on a[href='https://twitter.com/orangehrm?lang=en']
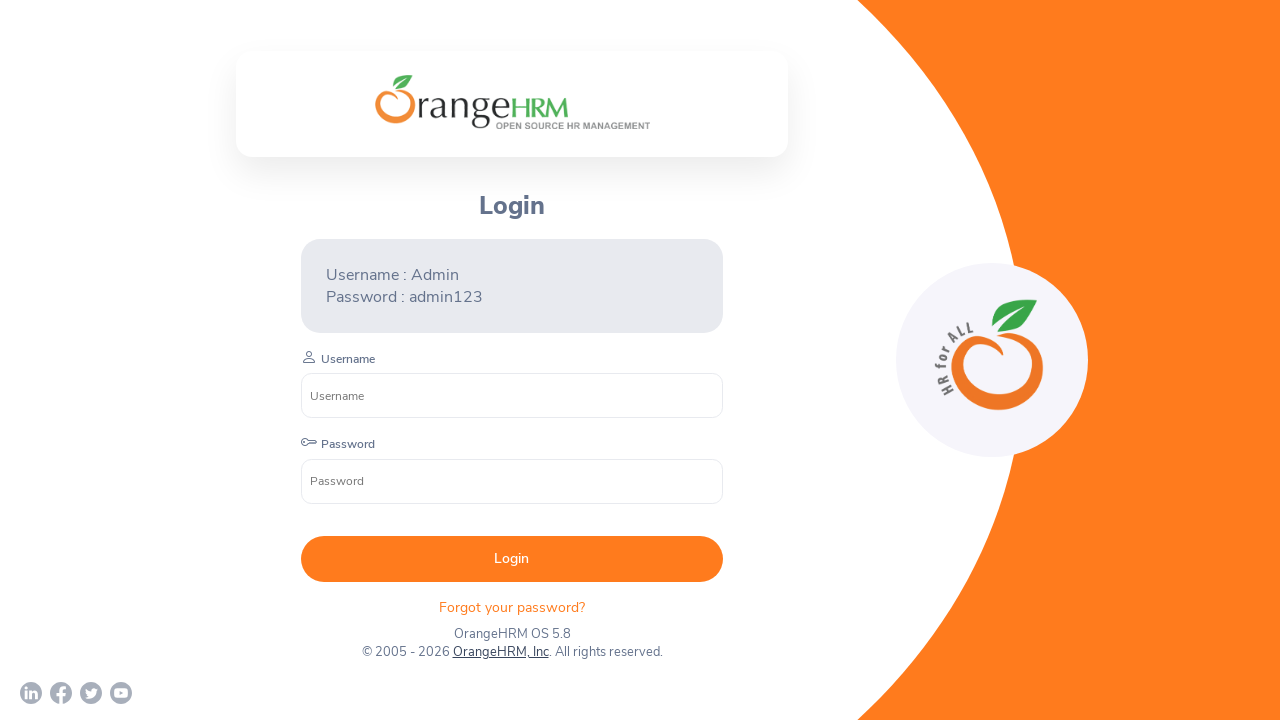

New page (Twitter) opened in new tab
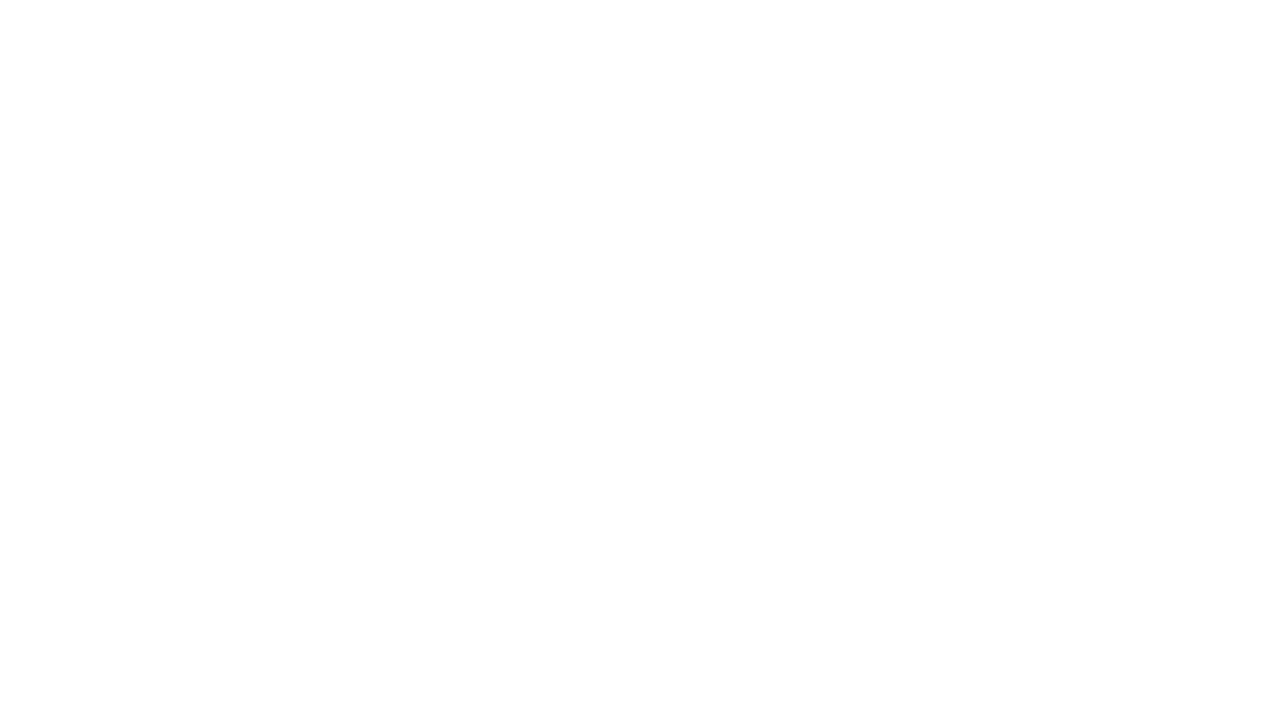

Twitter page loaded successfully
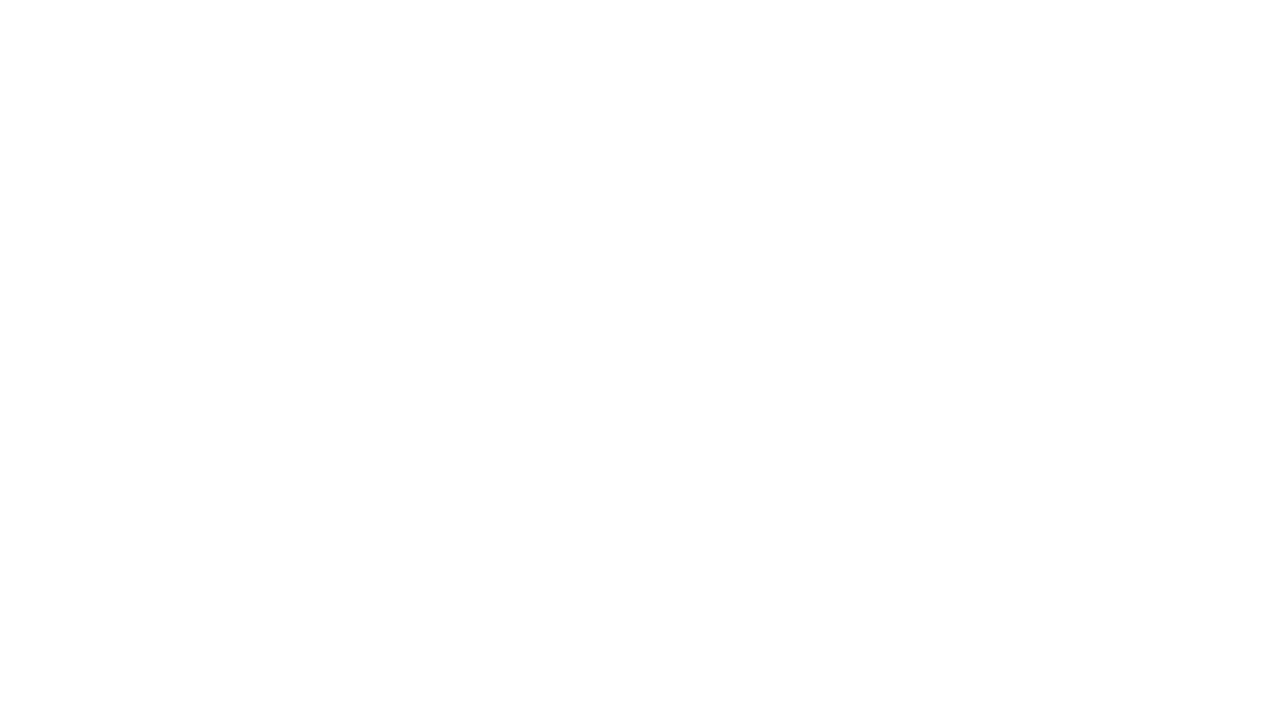

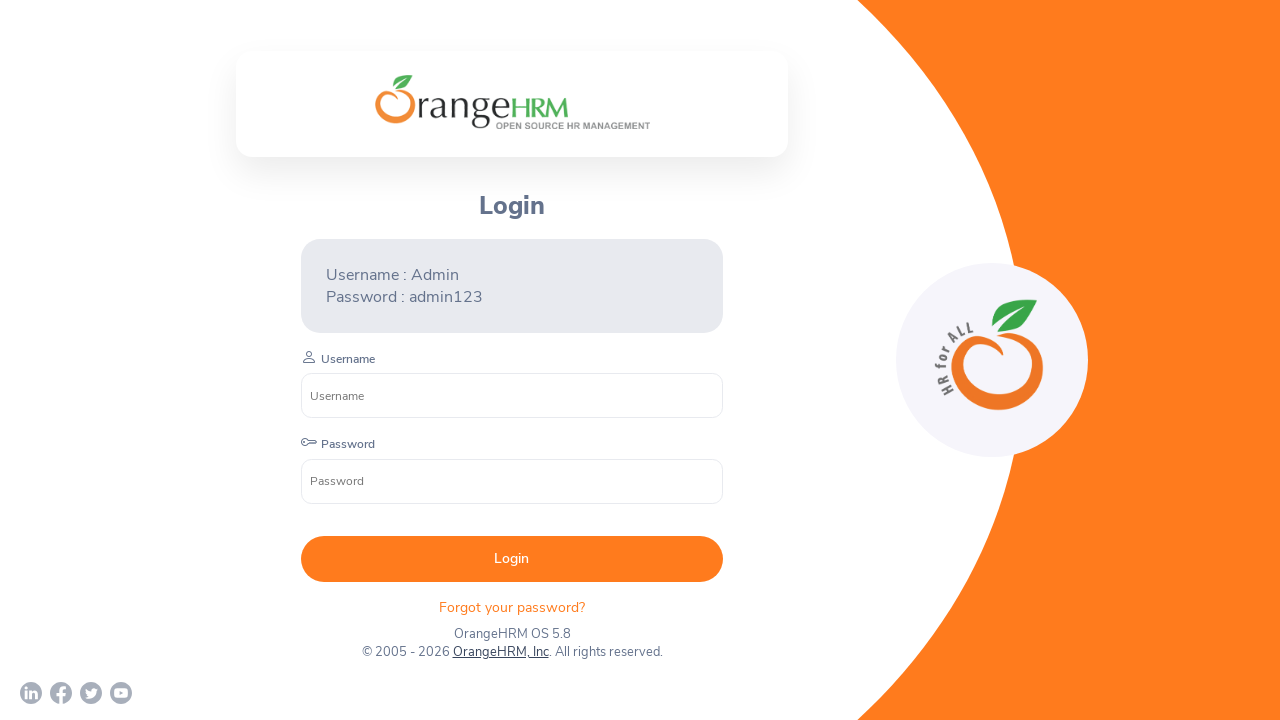